Navigates to Gmail homepage and verifies the page title matches an expected value

Starting URL: https://www.gmail.com

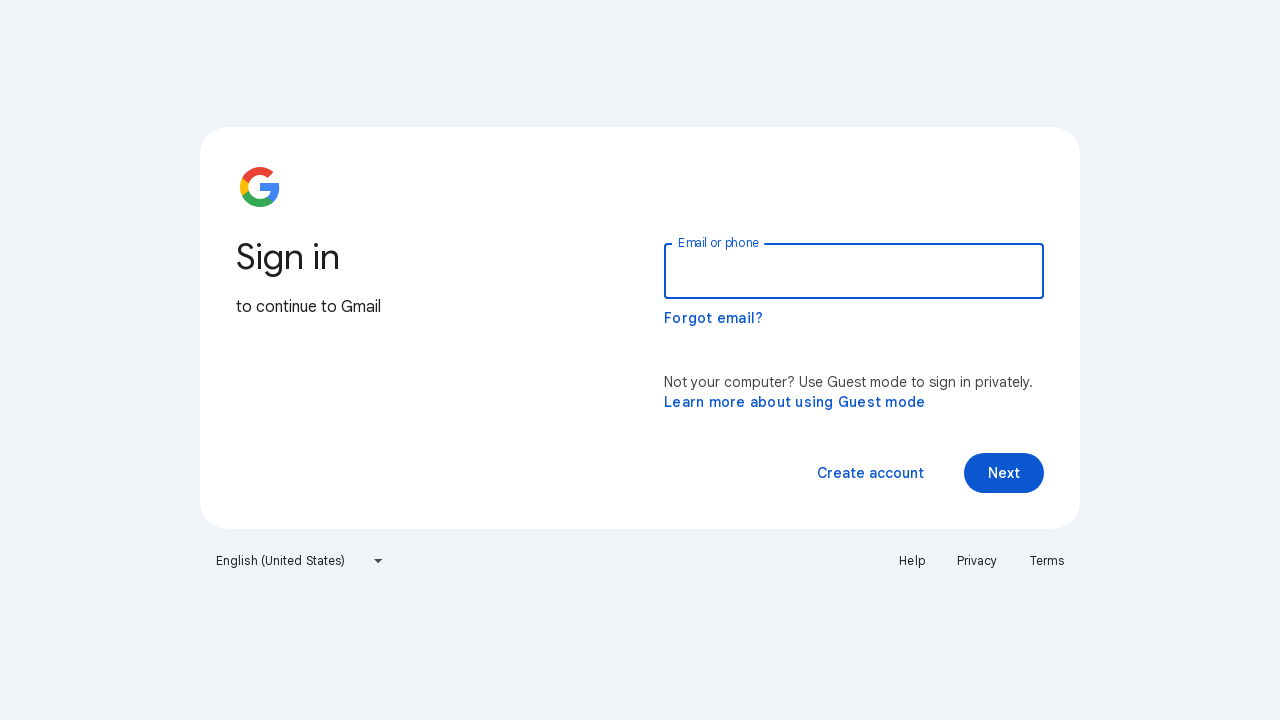

Navigated to Gmail homepage
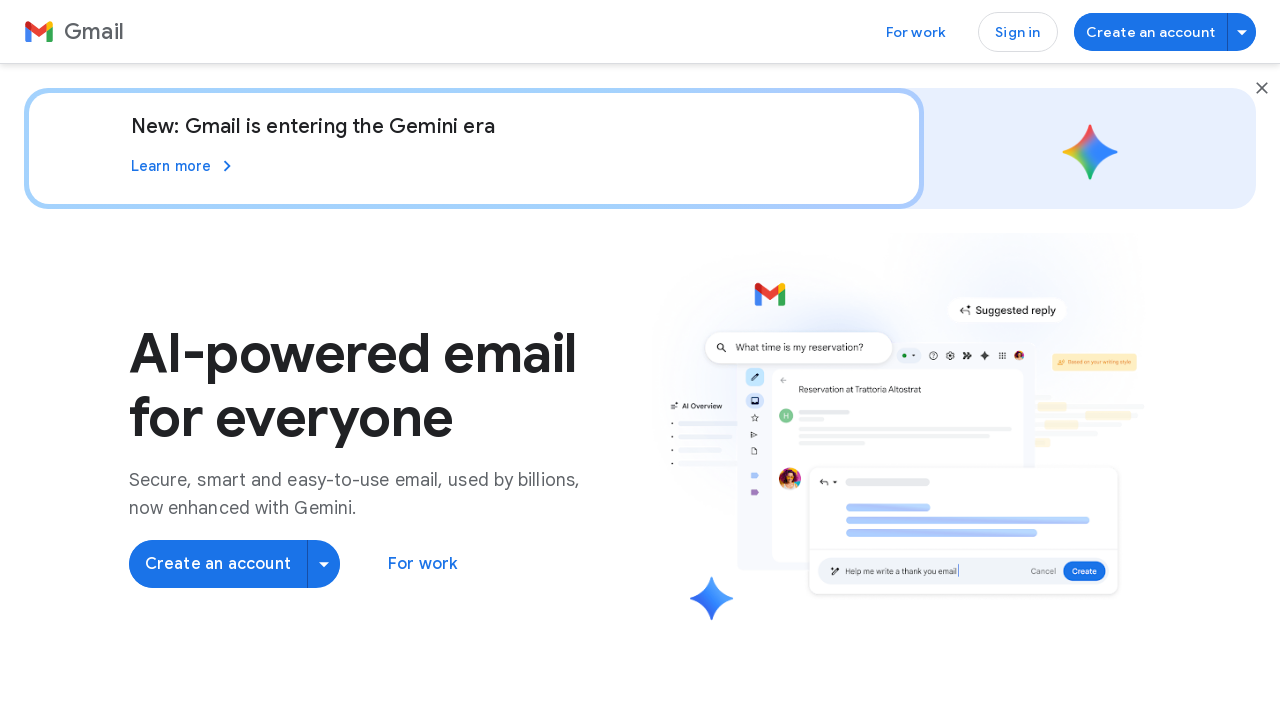

Retrieved page title: 'Gmail: Secure, AI-Powered Email for Everyone | Google Workspace'
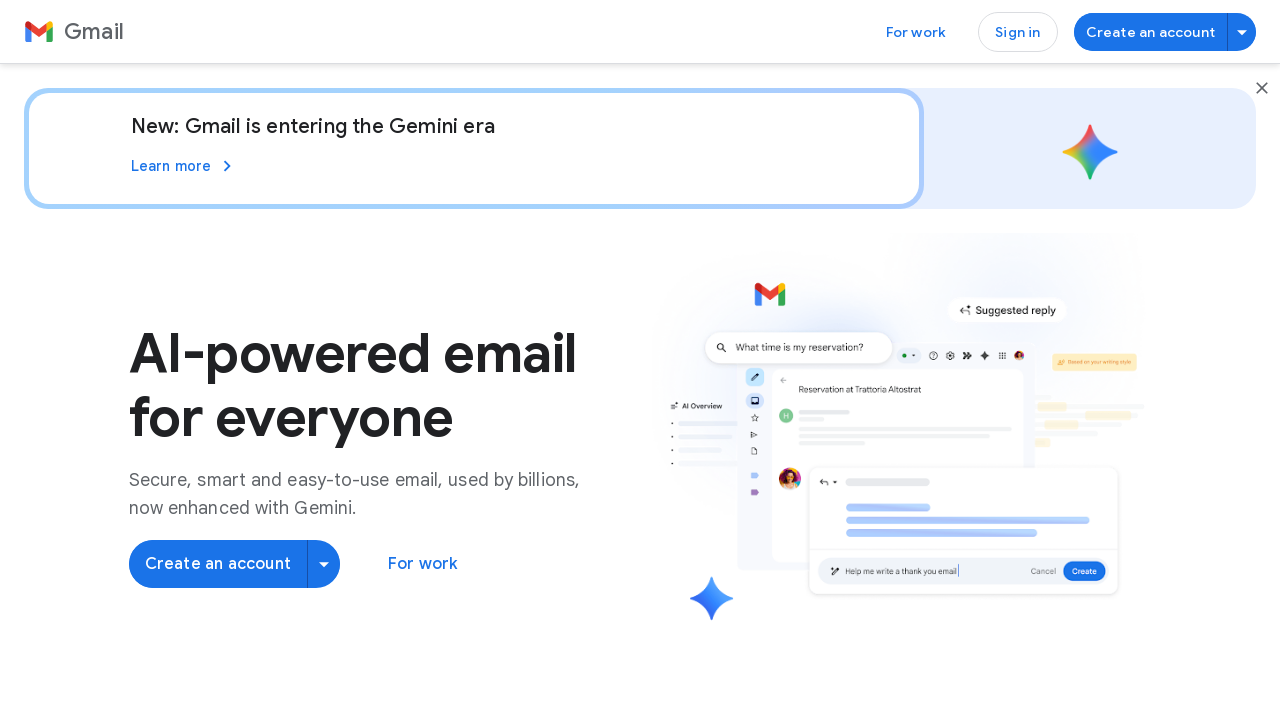

Page title verification failed: expected 'Gmail' but got 'Gmail: Secure, AI-Powered Email for Everyone | Google Workspace'
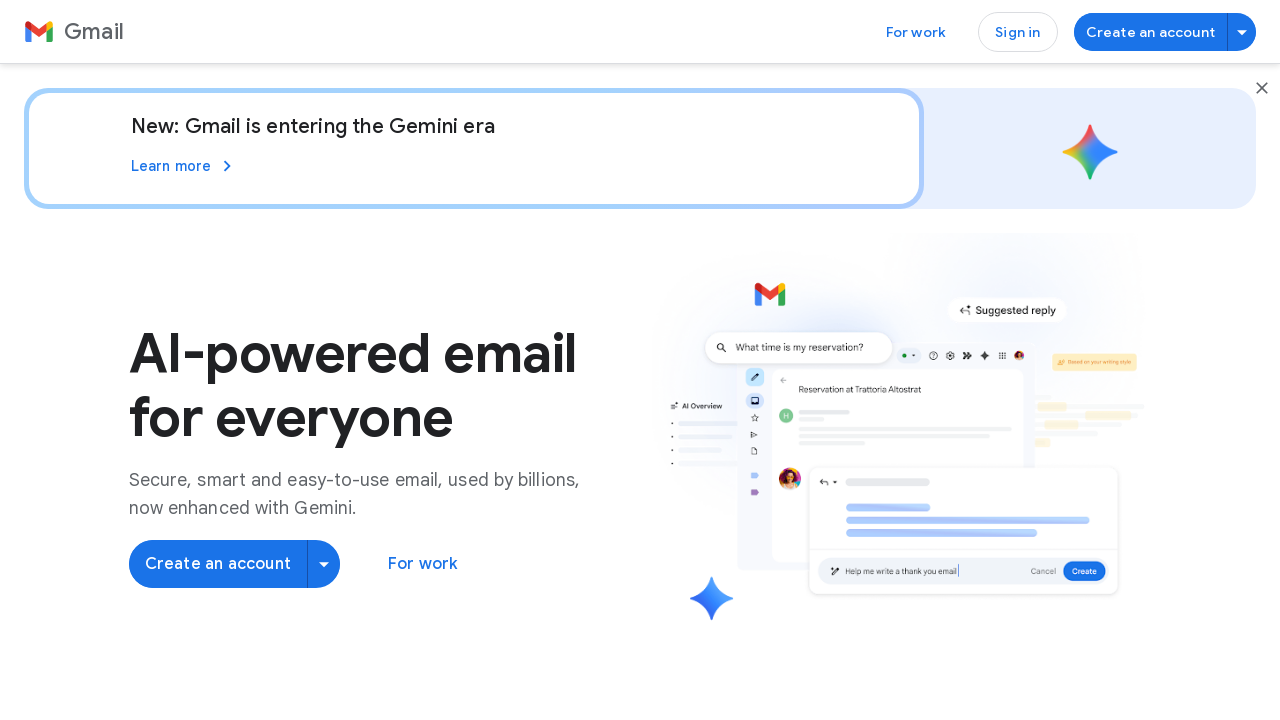

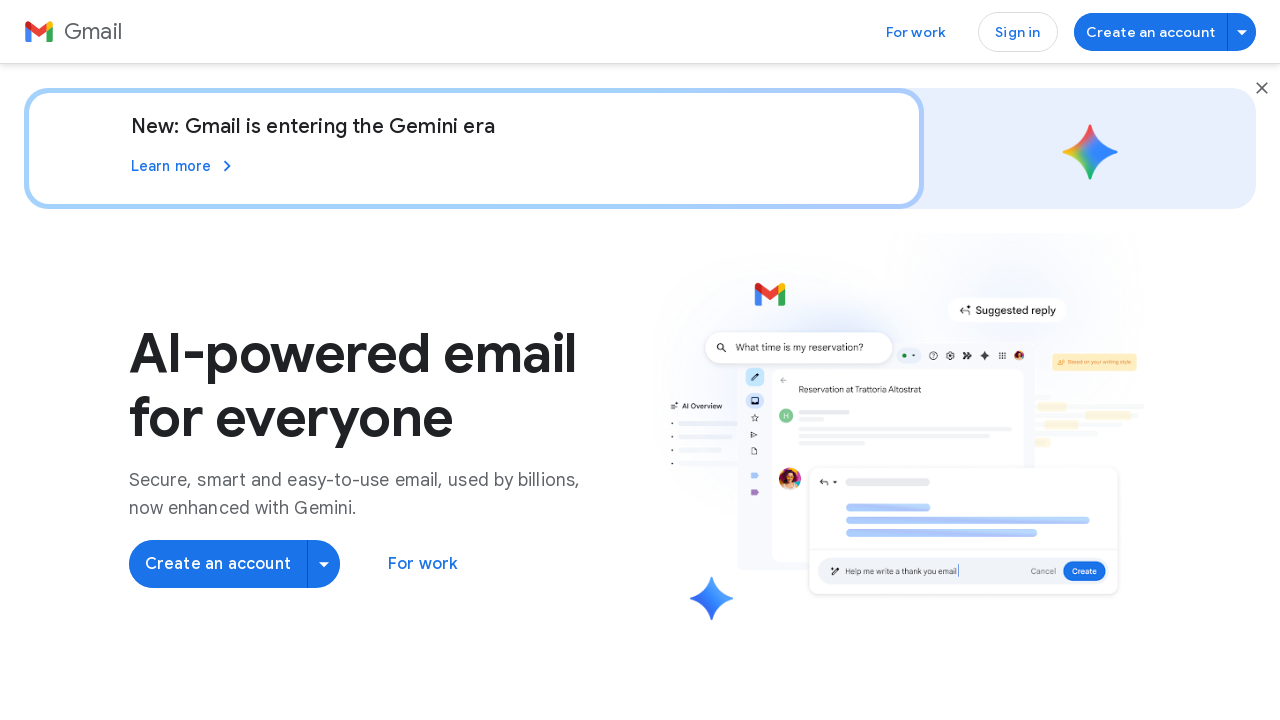